Navigates to dynamic loading examples page and clicks on the second example link

Starting URL: https://the-internet.herokuapp.com/dynamic_loading

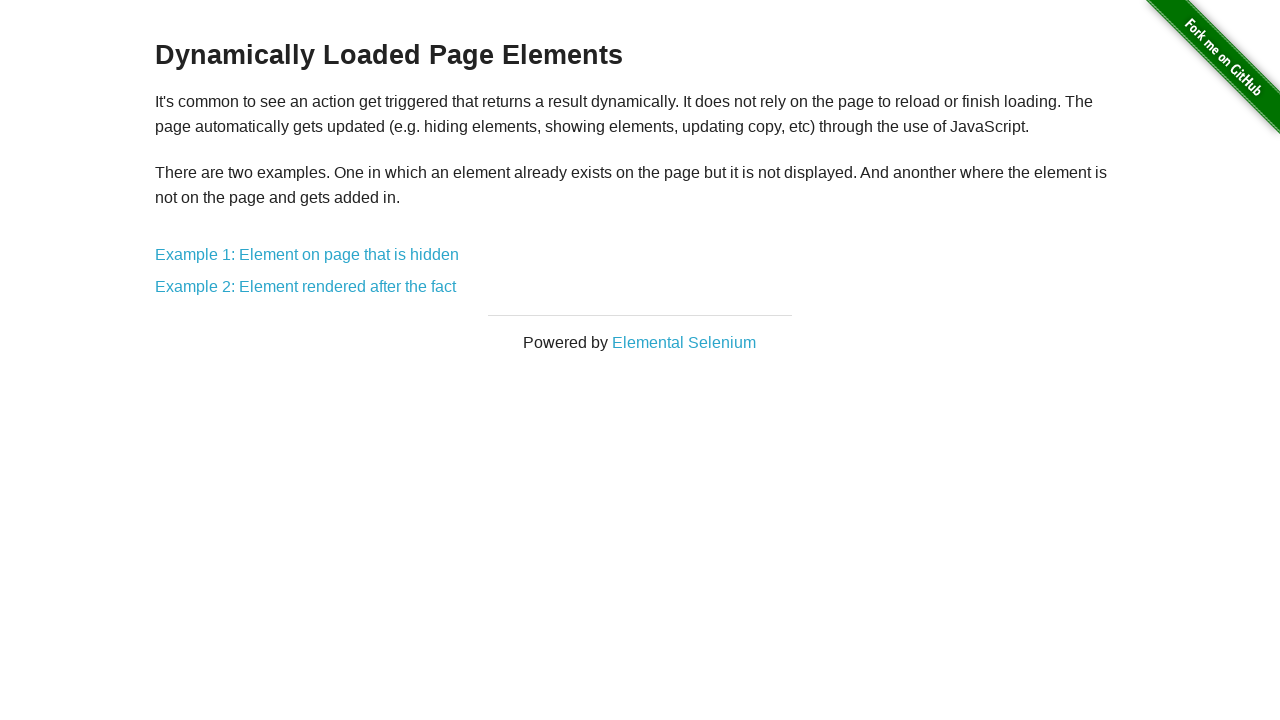

Navigated to dynamic loading examples page
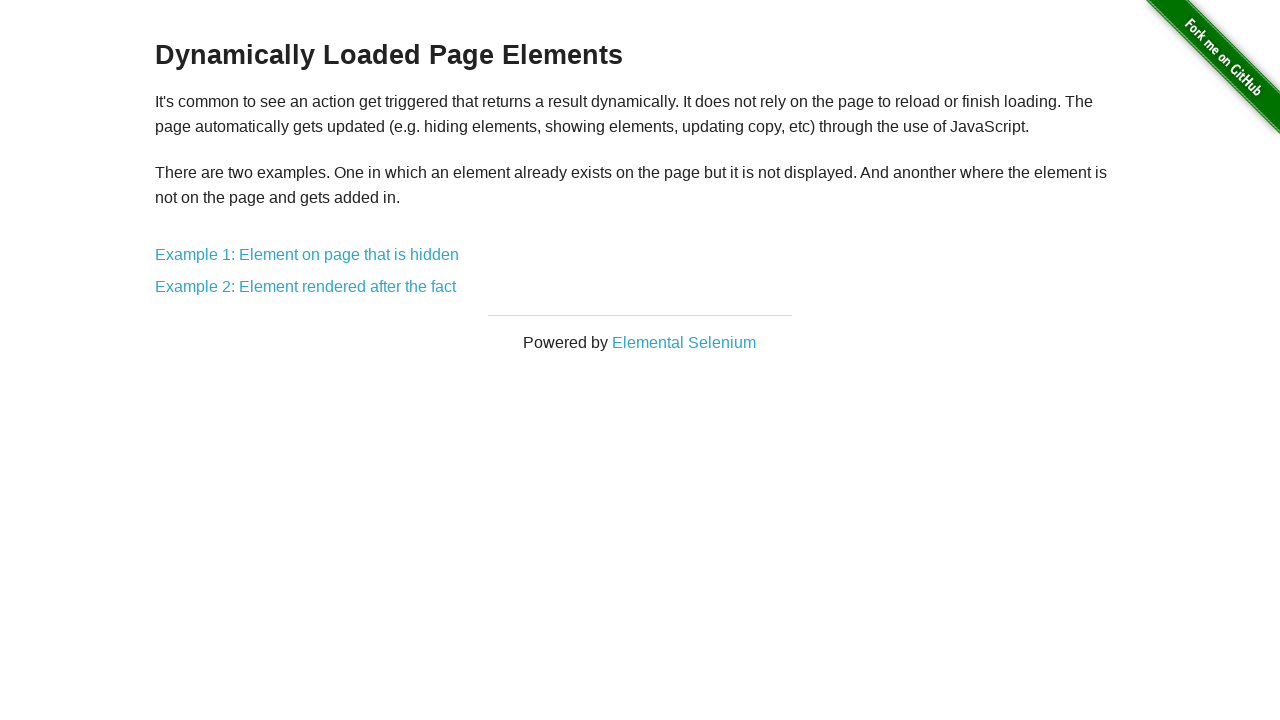

Clicked on the second example link 'Element rendered after the fact' at (306, 287) on text='Example 2: Element rendered after the fact'
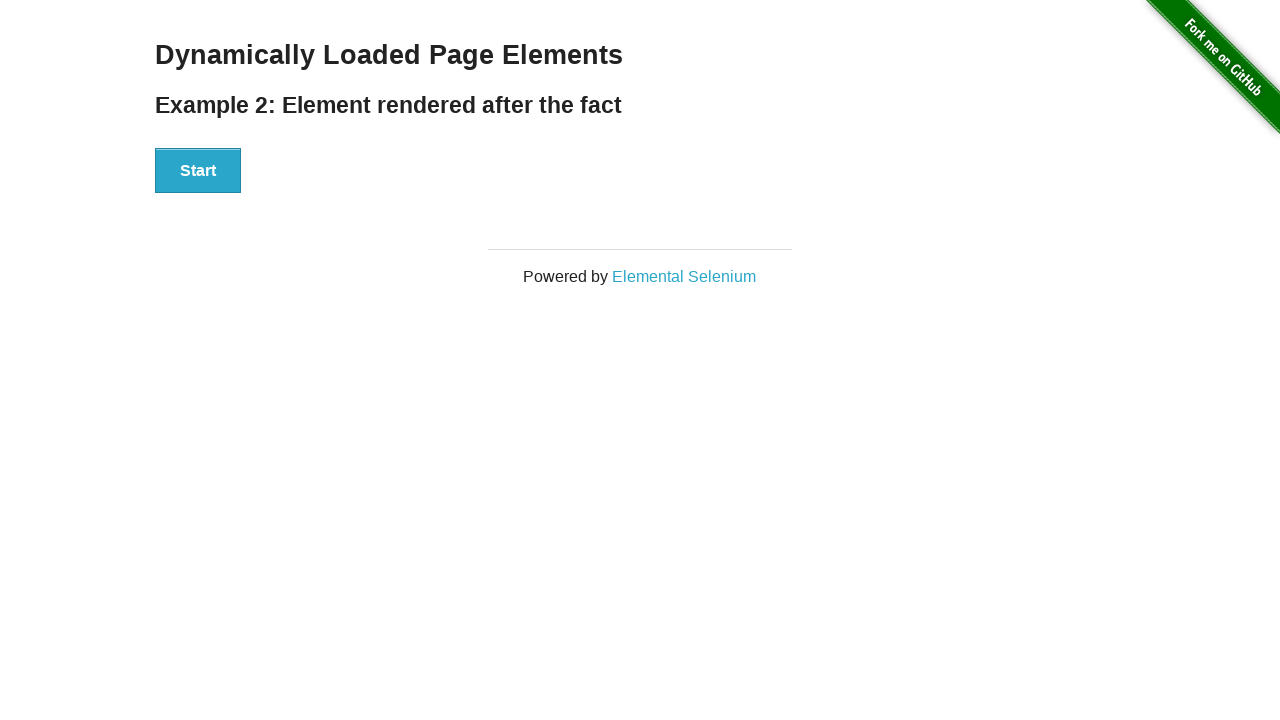

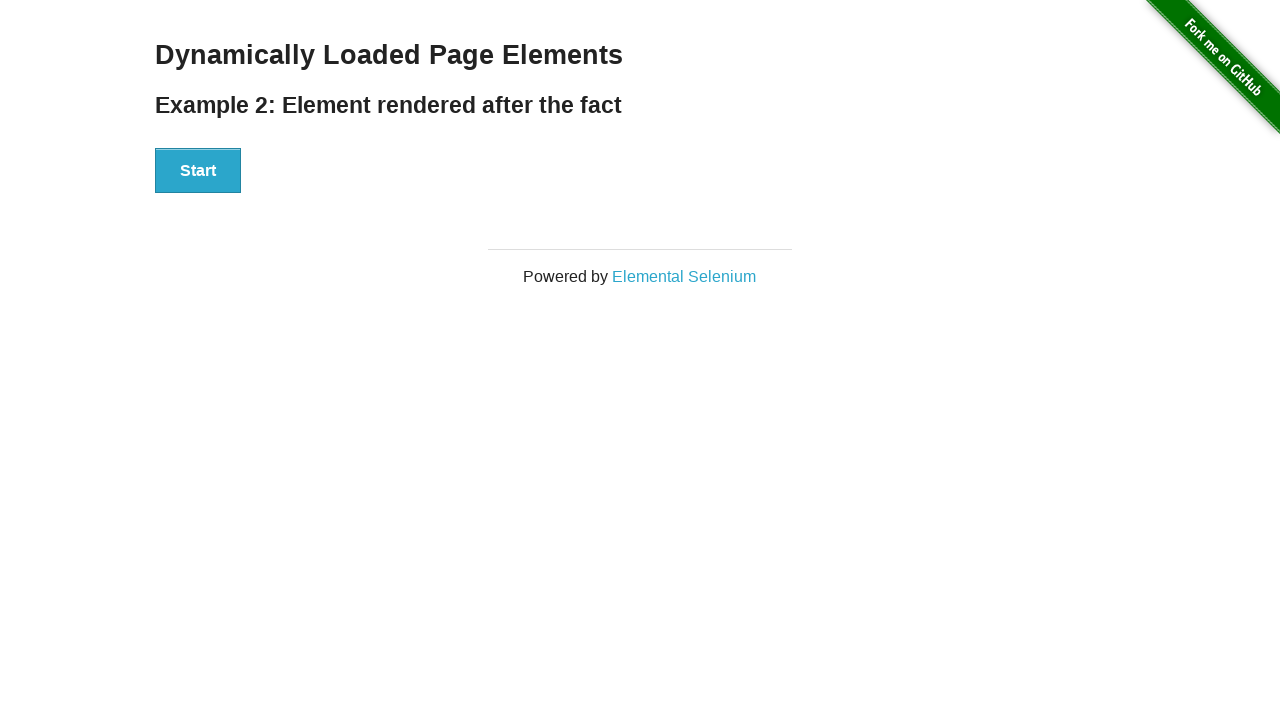